Tests a web form by entering text into a text box, clicking the submit button, and verifying the success message is displayed.

Starting URL: https://www.selenium.dev/selenium/web/web-form.html

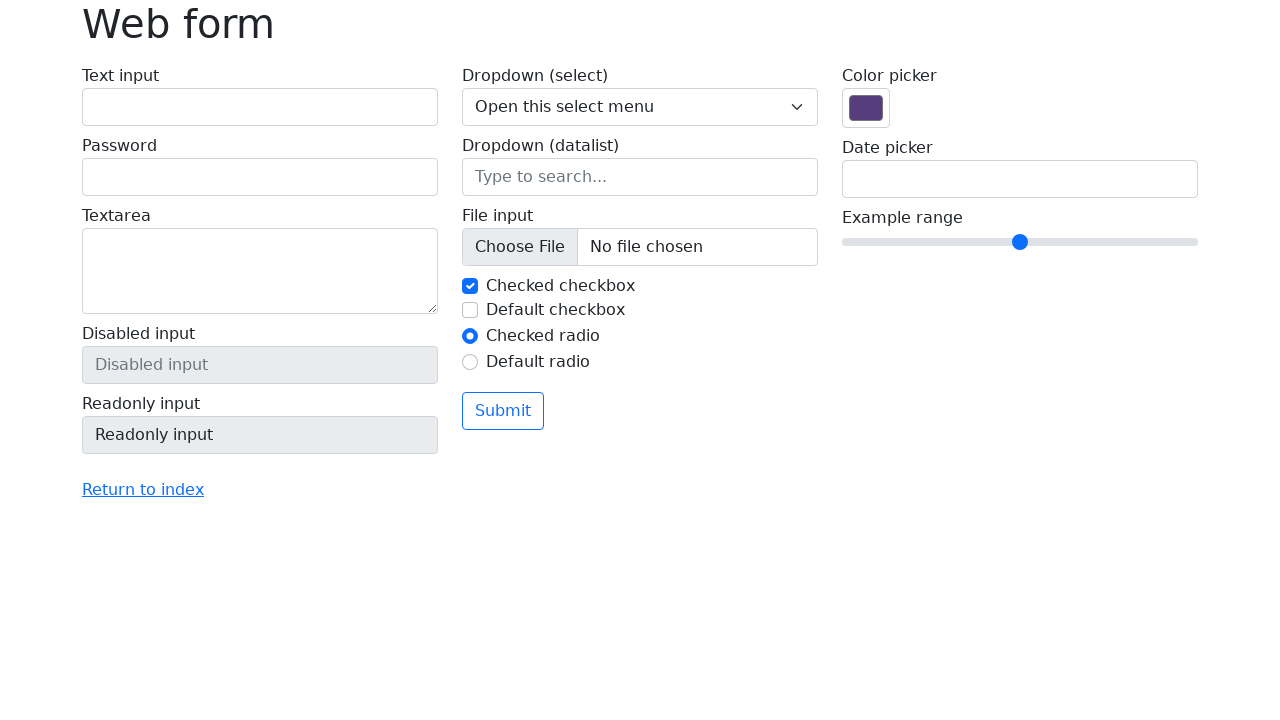

Verified page title is 'Web form'
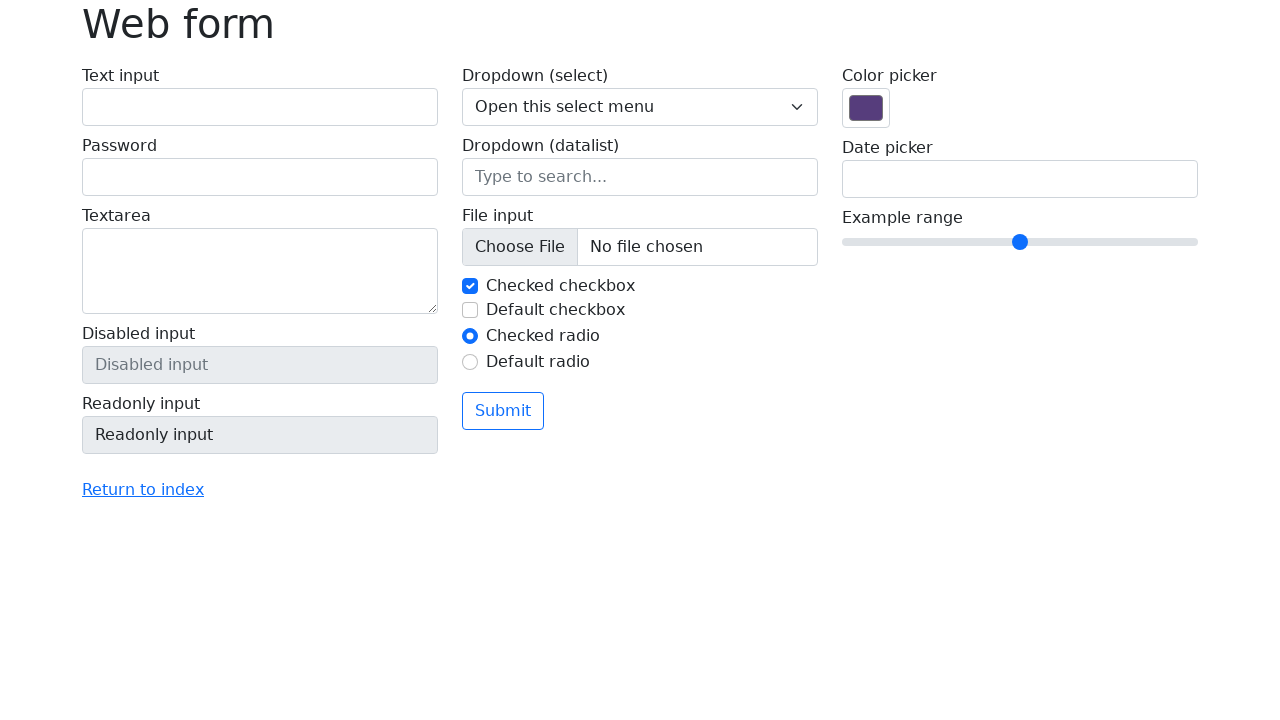

Filled text box with 'Selenium' on input[name='my-text']
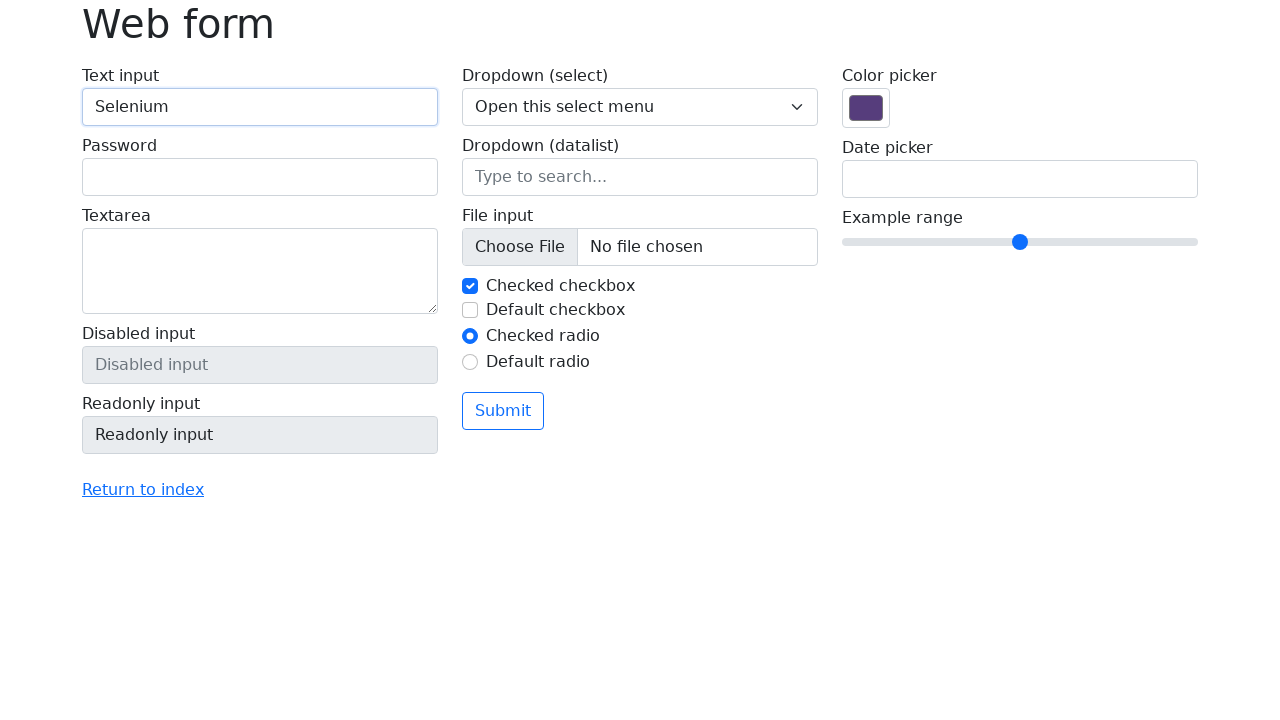

Clicked the submit button at (503, 411) on button
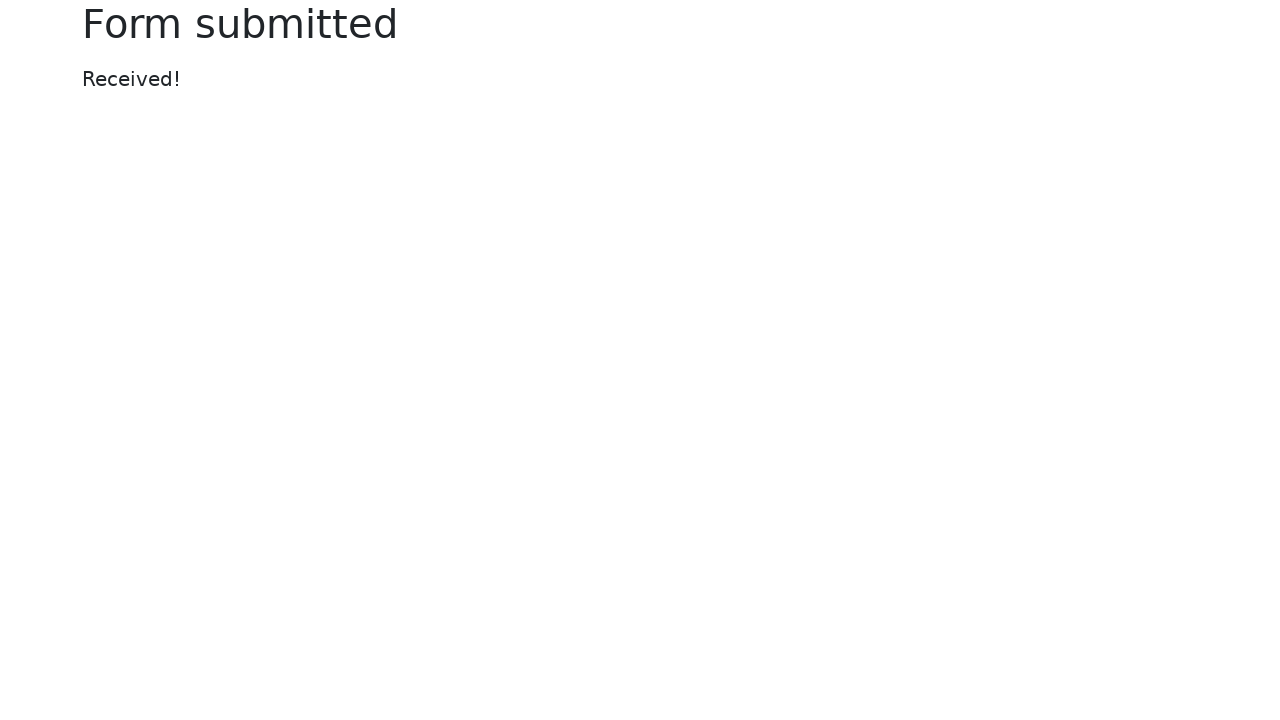

Success message element loaded
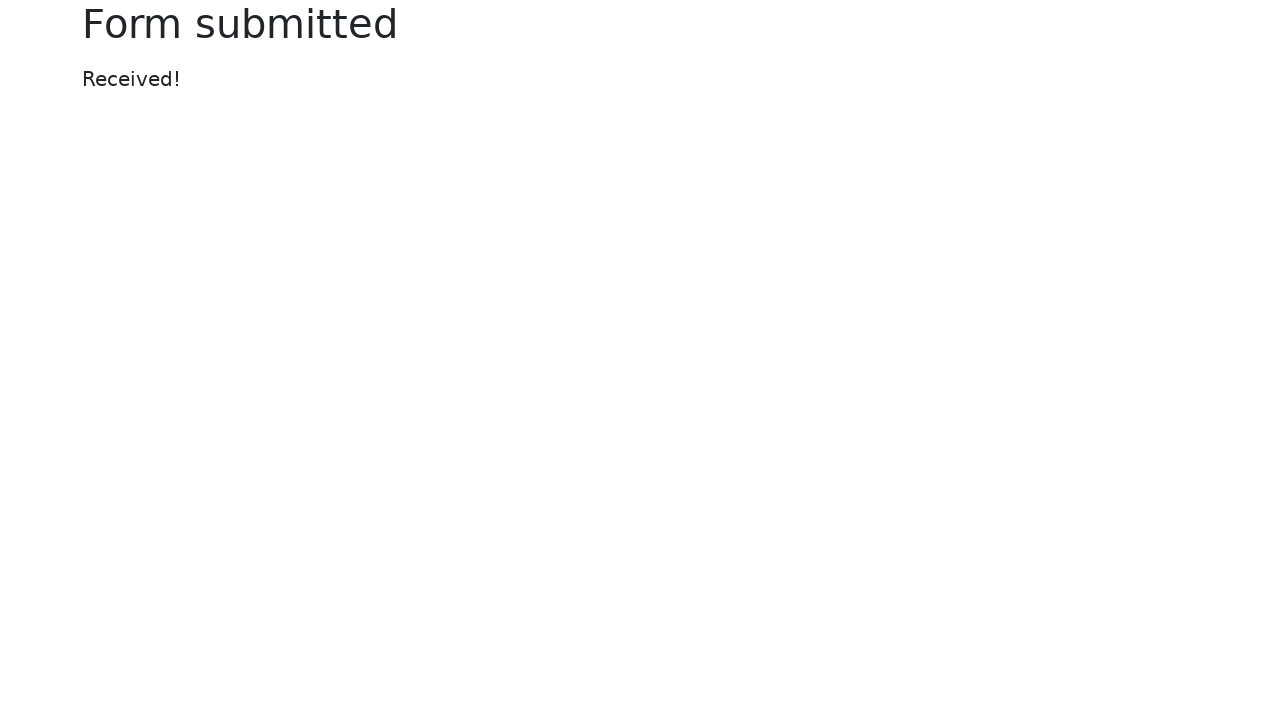

Verified success message displays 'Received!'
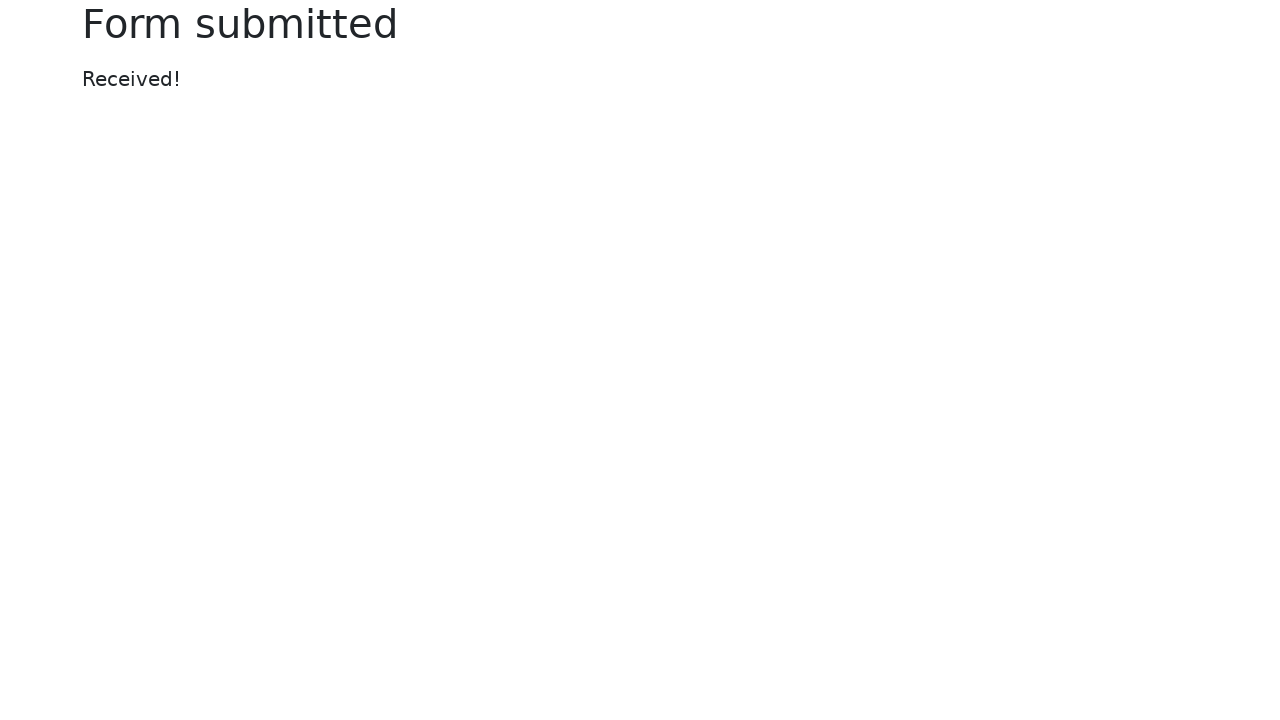

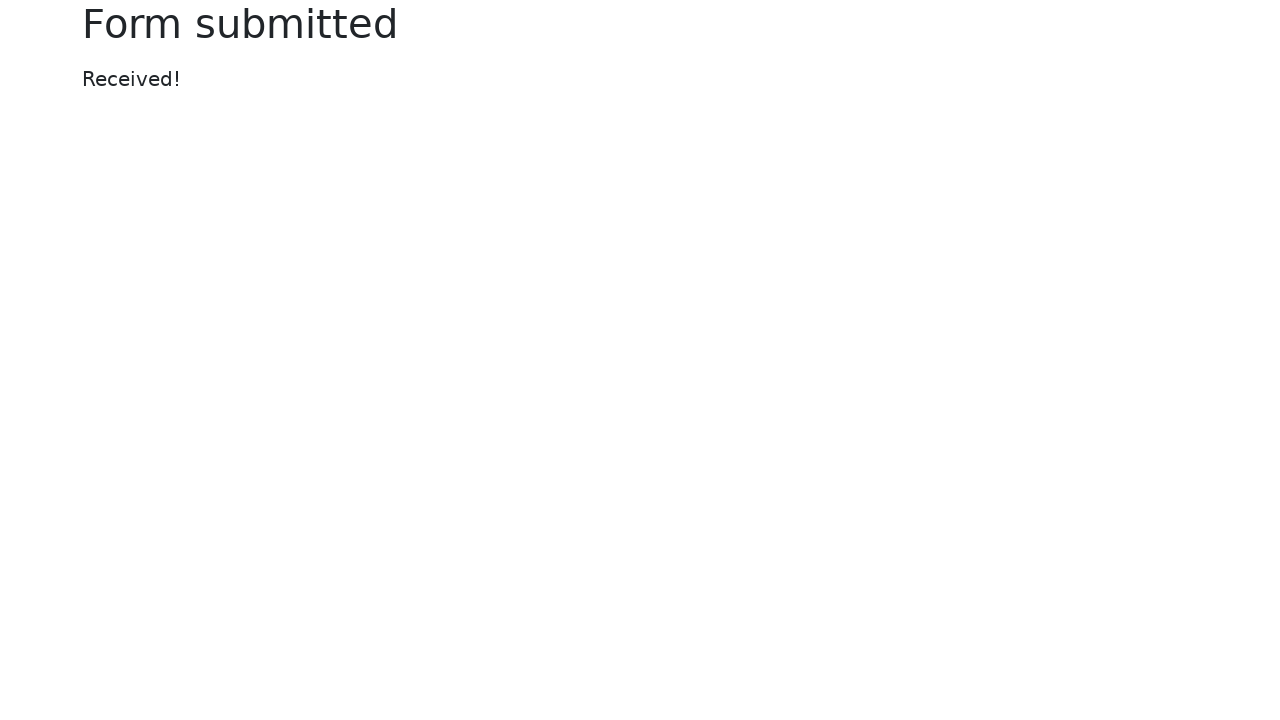